Clicks on the Info button on the buttons demo page

Starting URL: https://formy-project.herokuapp.com/buttons

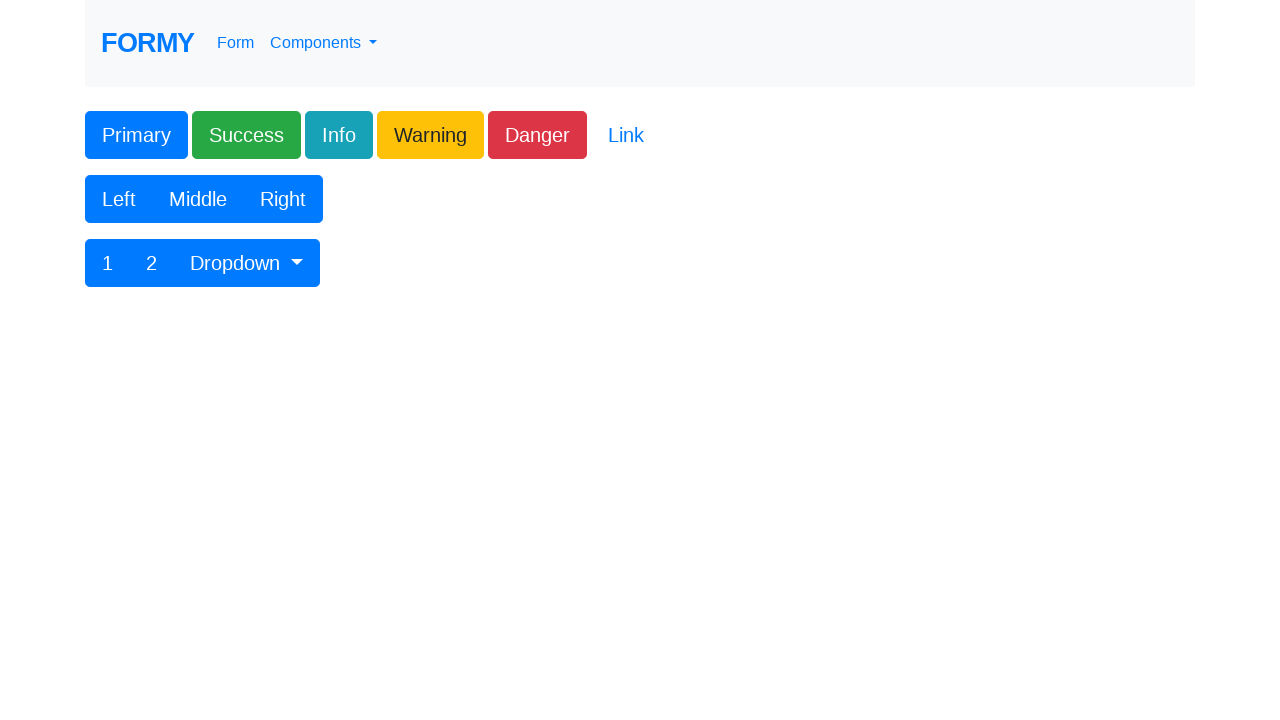

Clicked on the Info button on the buttons demo page at (339, 135) on .btn-info
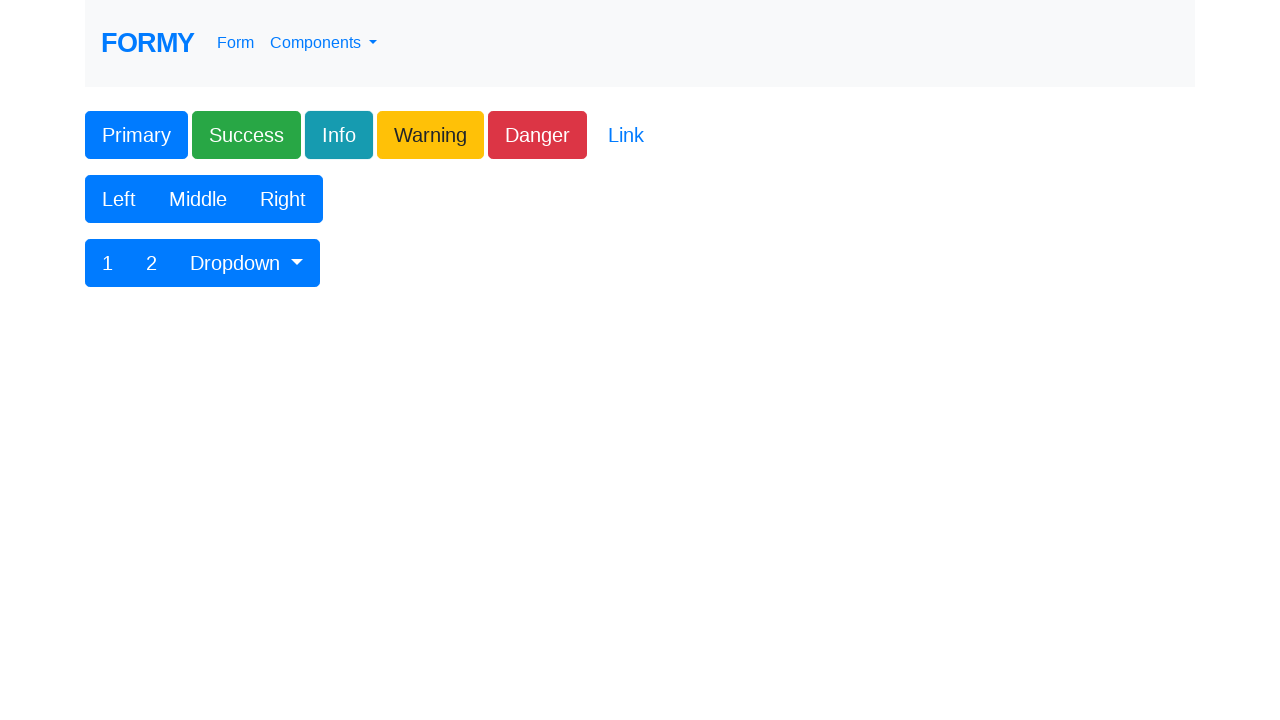

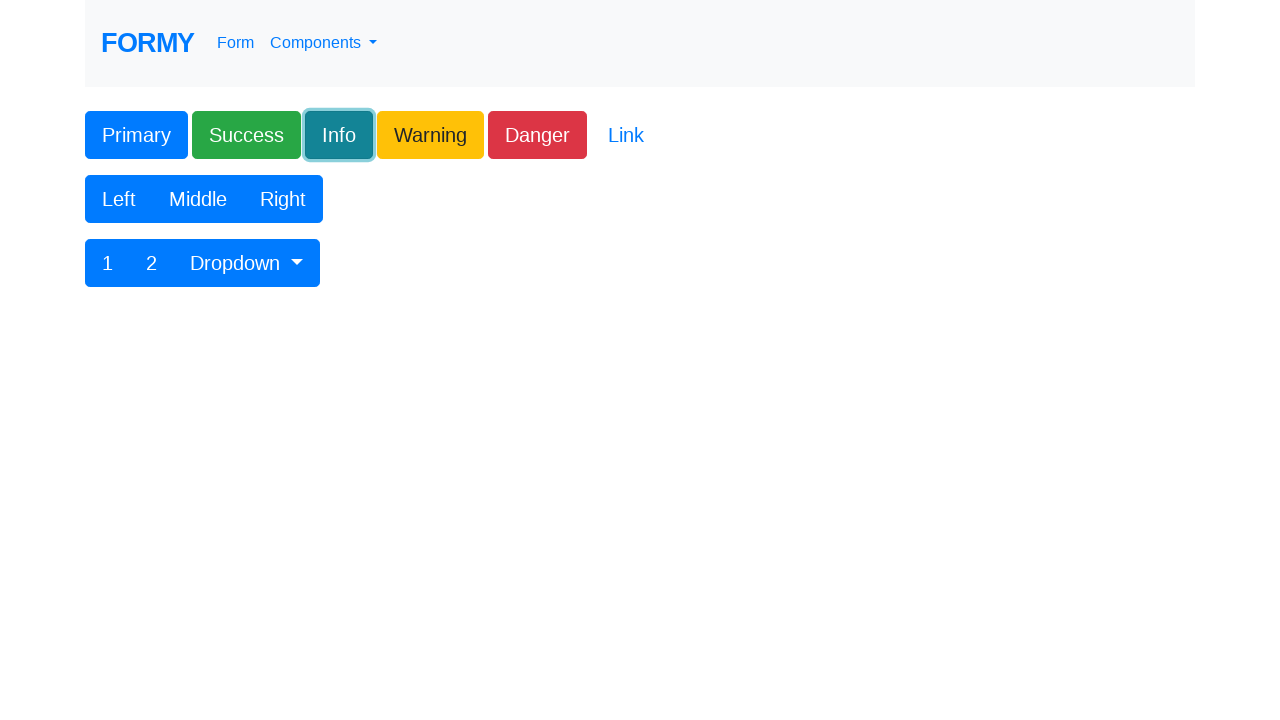